Tests dropdown/select menu functionality by selecting options using different methods (by index, by visible text, by value) on both single-select and multi-select dropdowns

Starting URL: https://demoqa.com/select-menu

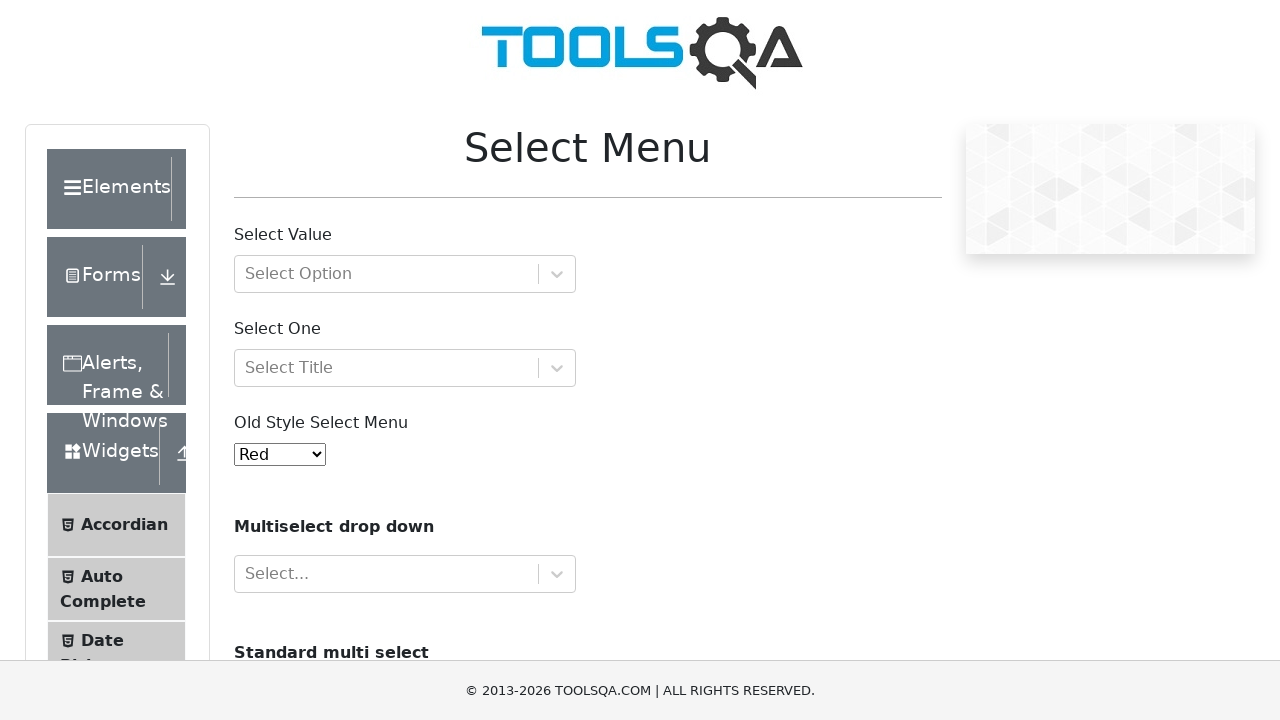

Selected 'Purple' from old style dropdown by index 4 on #oldSelectMenu
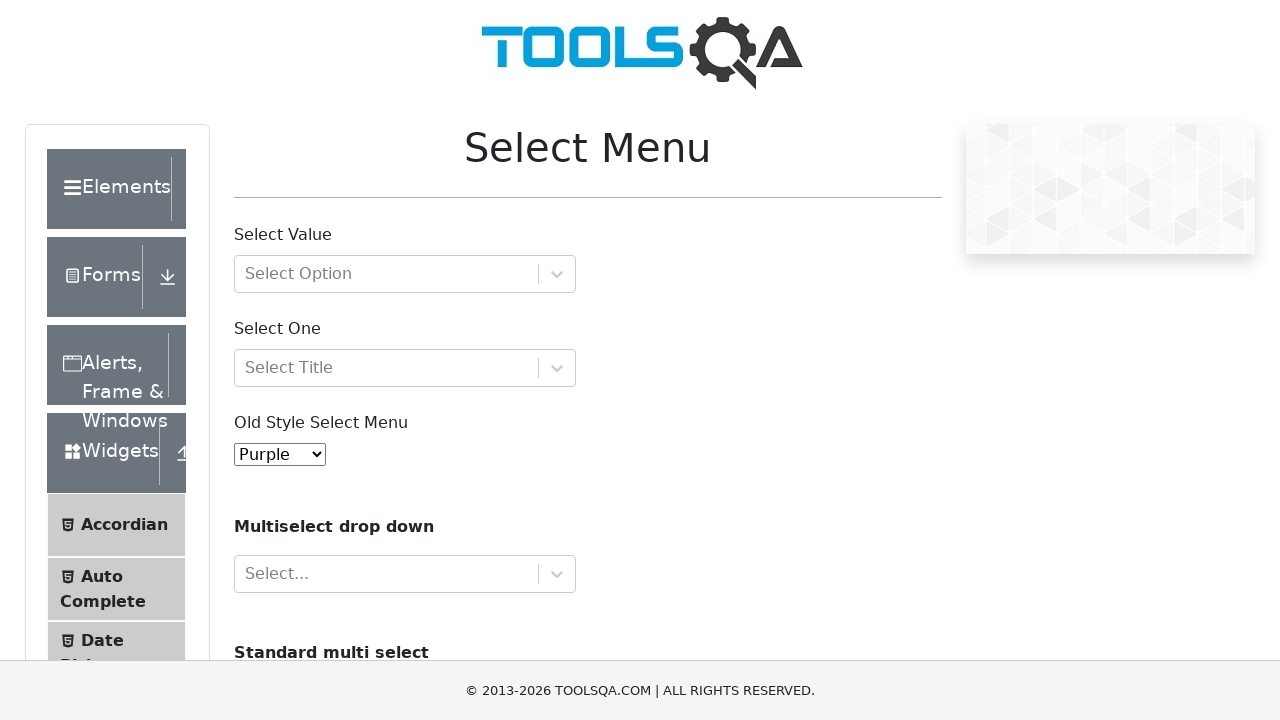

Waited 500ms for visual confirmation
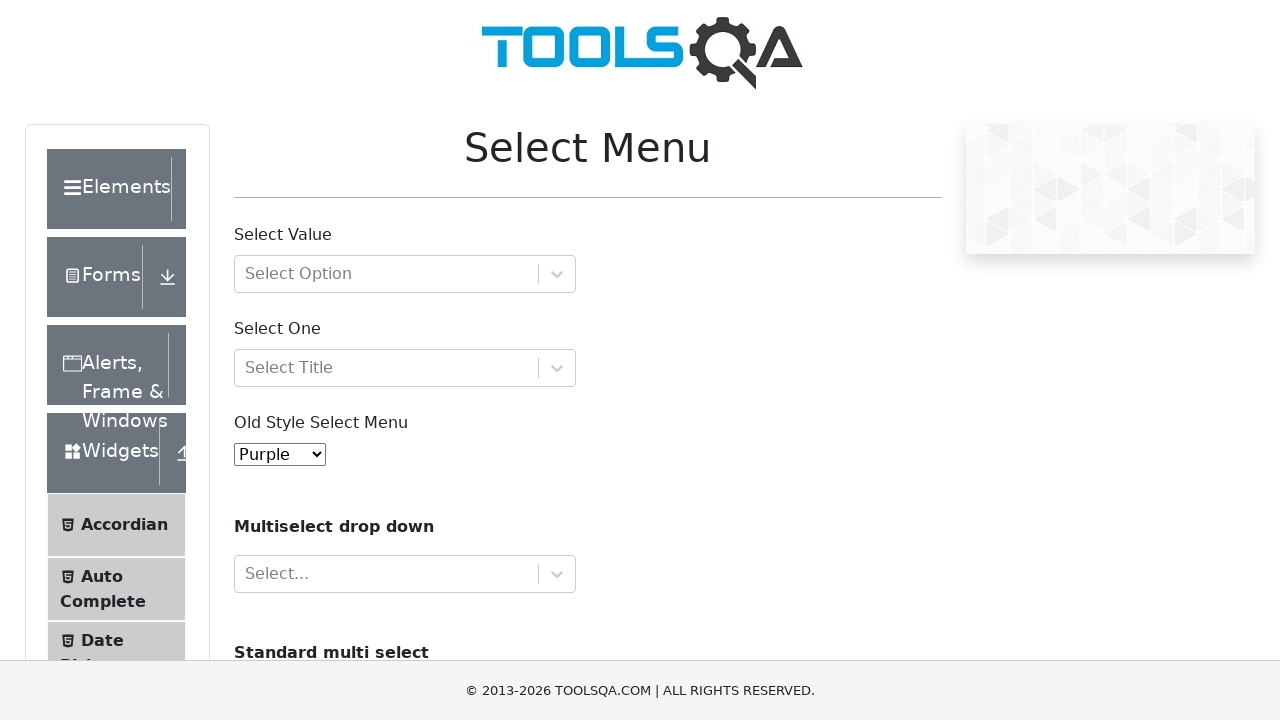

Selected 'Magenta' from dropdown by visible text on #oldSelectMenu
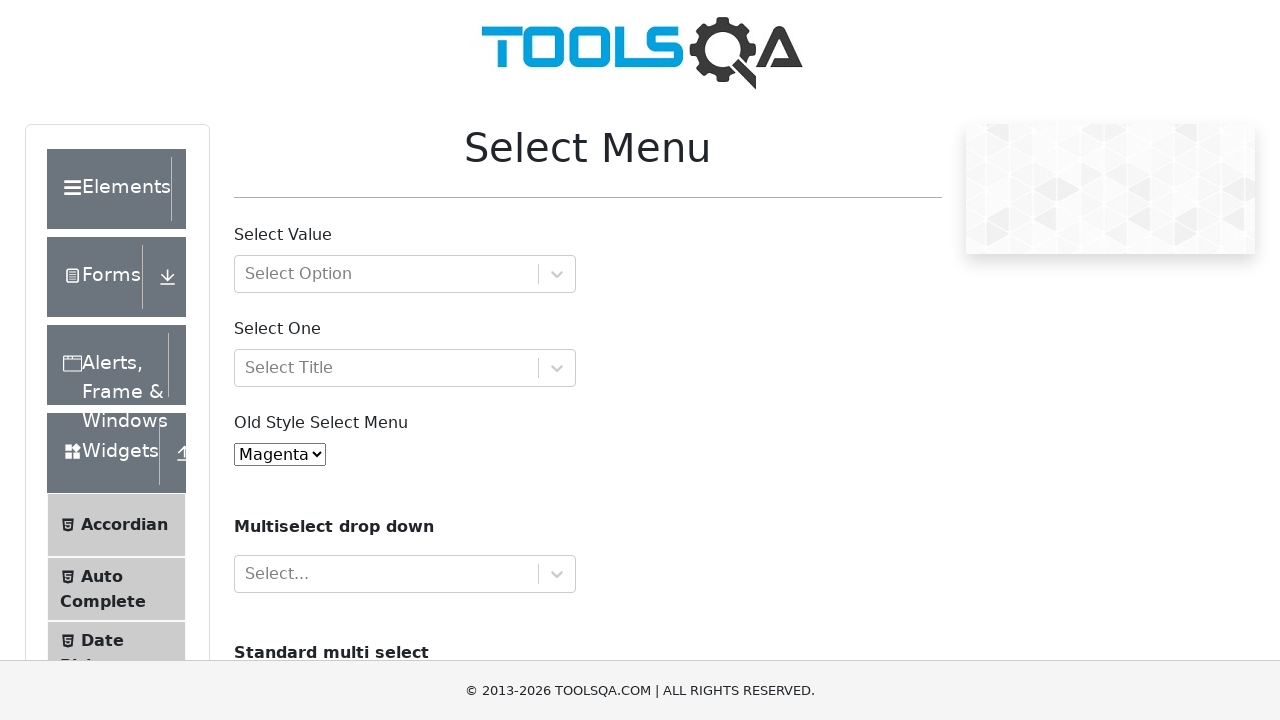

Waited 500ms for visual confirmation
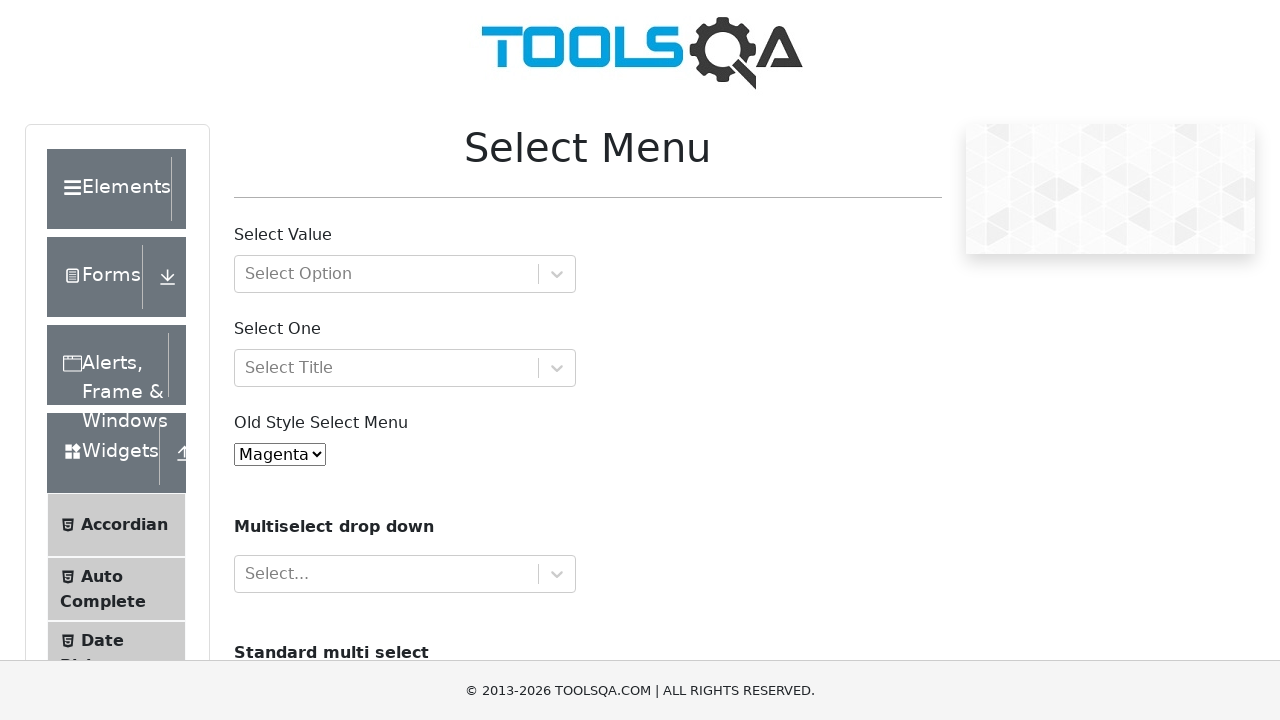

Selected 'Aqua' from dropdown by value '10' on #oldSelectMenu
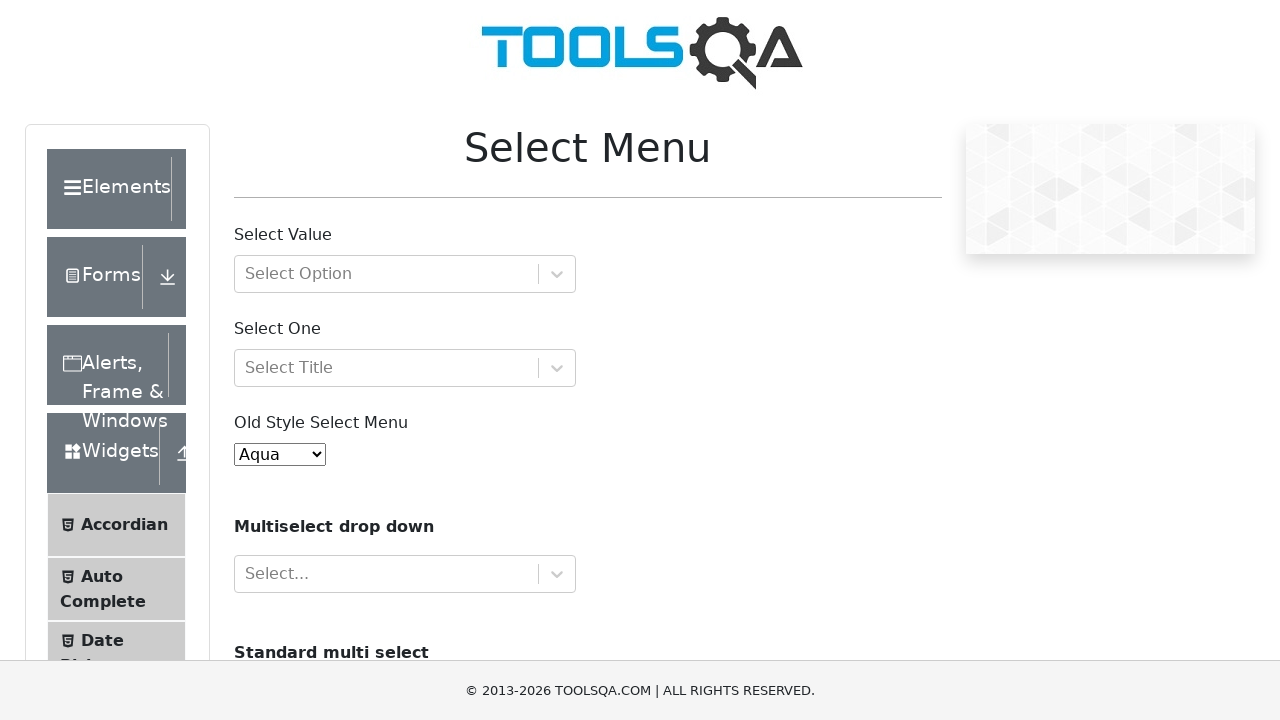

Waited 500ms for visual confirmation
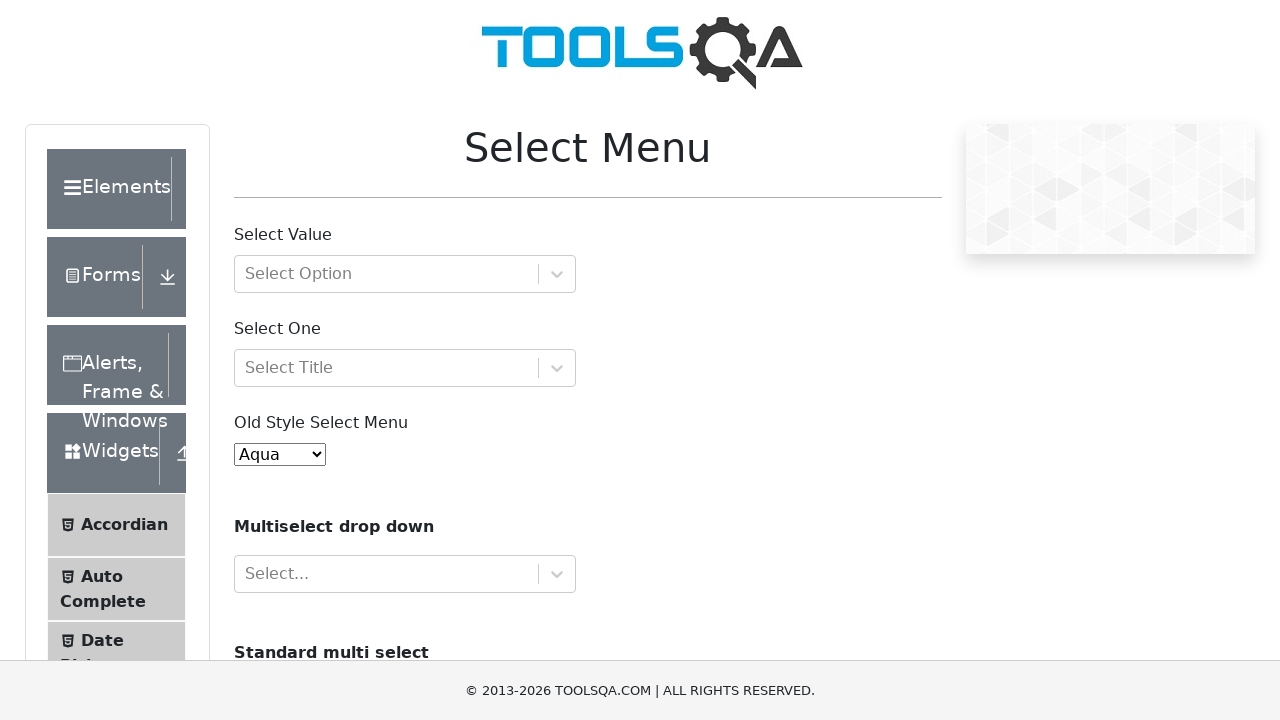

Selected 'Audi' from multi-select dropdown by index 2 on #cars
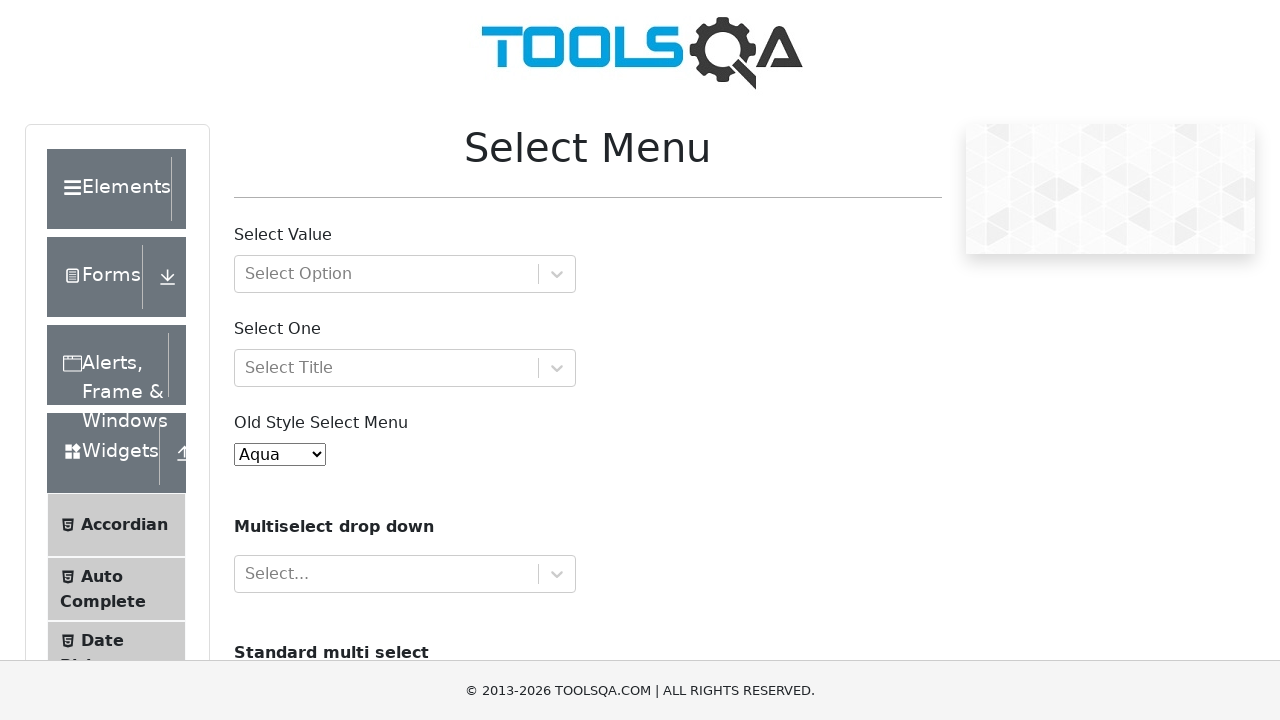

Waited 500ms for visual confirmation
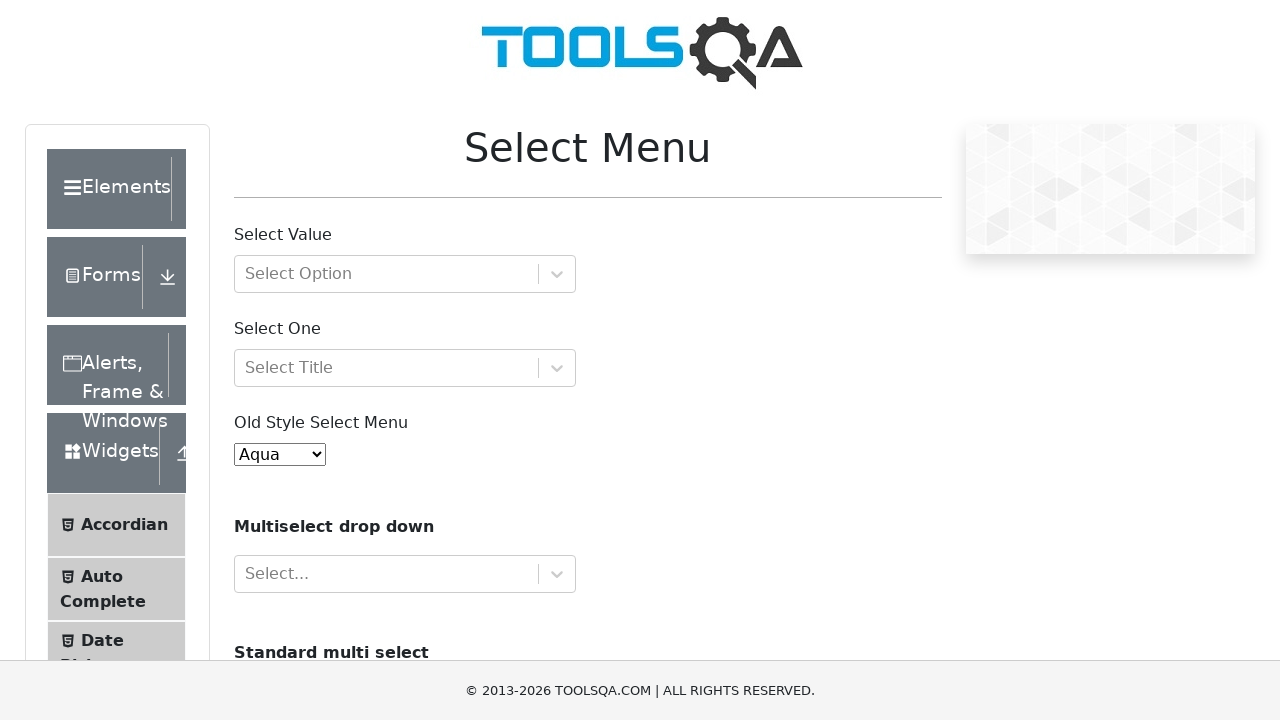

Selected 'saab' from multi-select dropdown by value on #cars
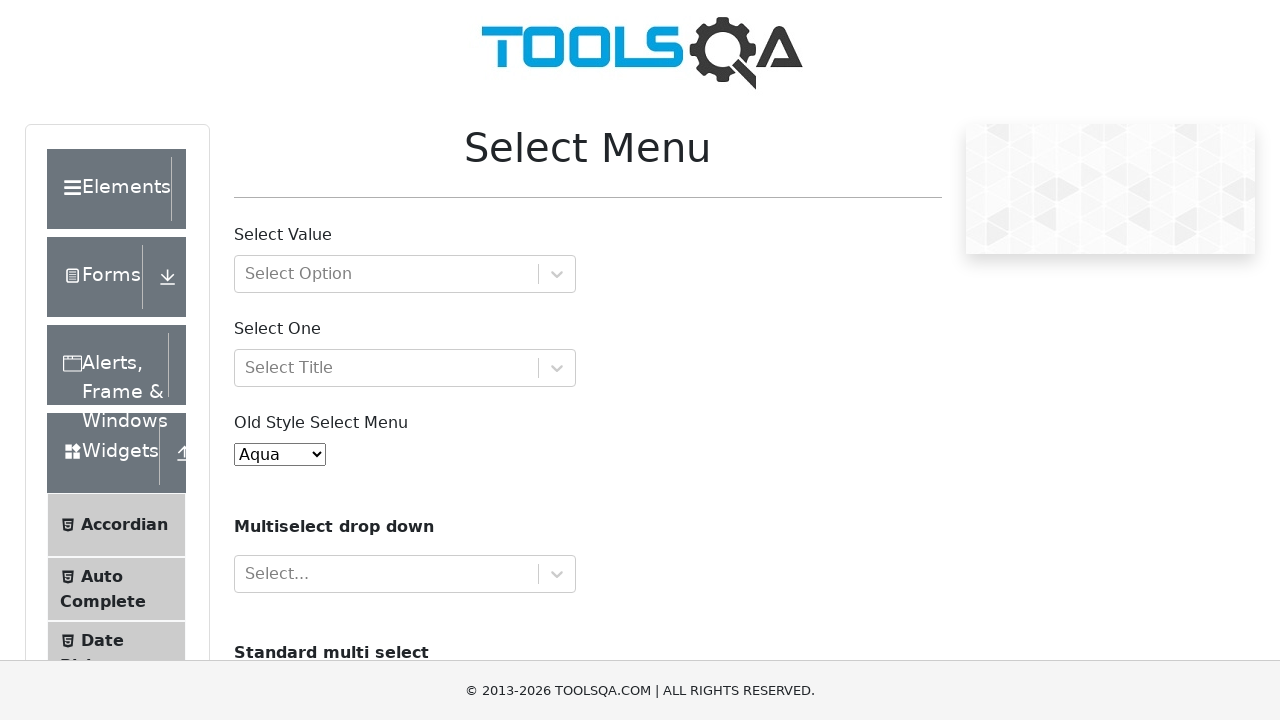

Waited 500ms for visual confirmation
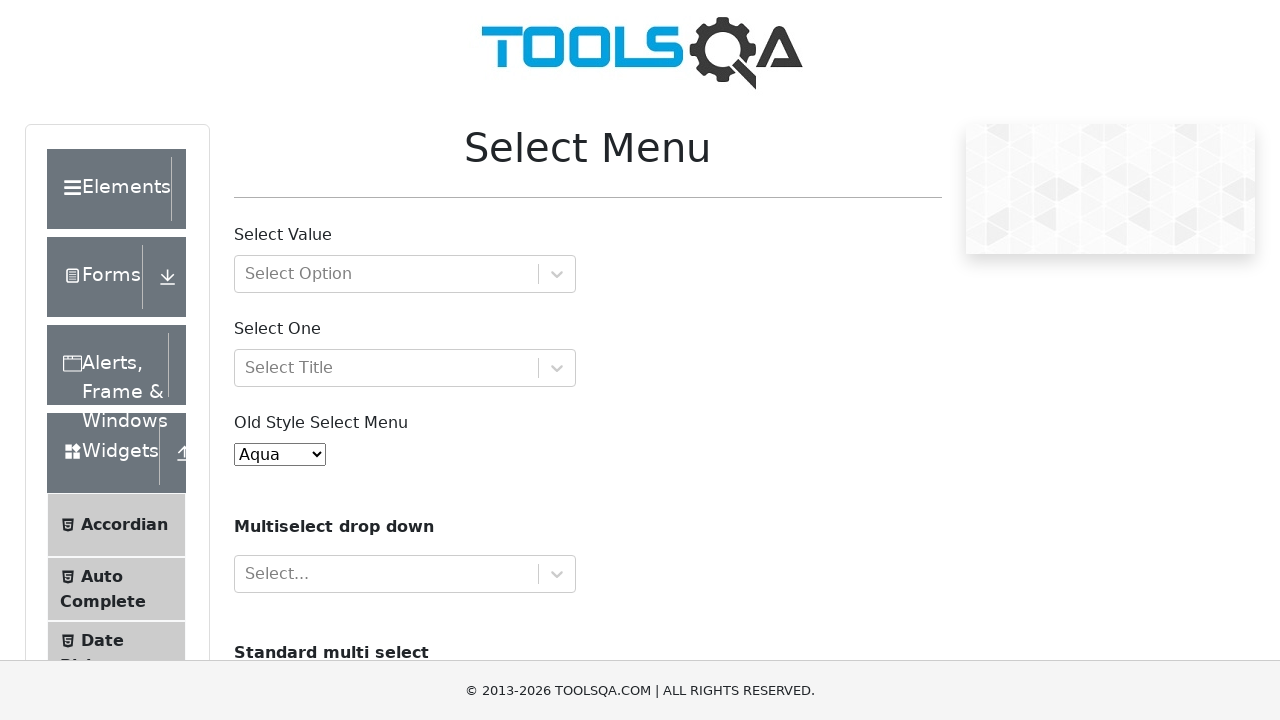

Deselected all options from multi-select dropdown on #cars
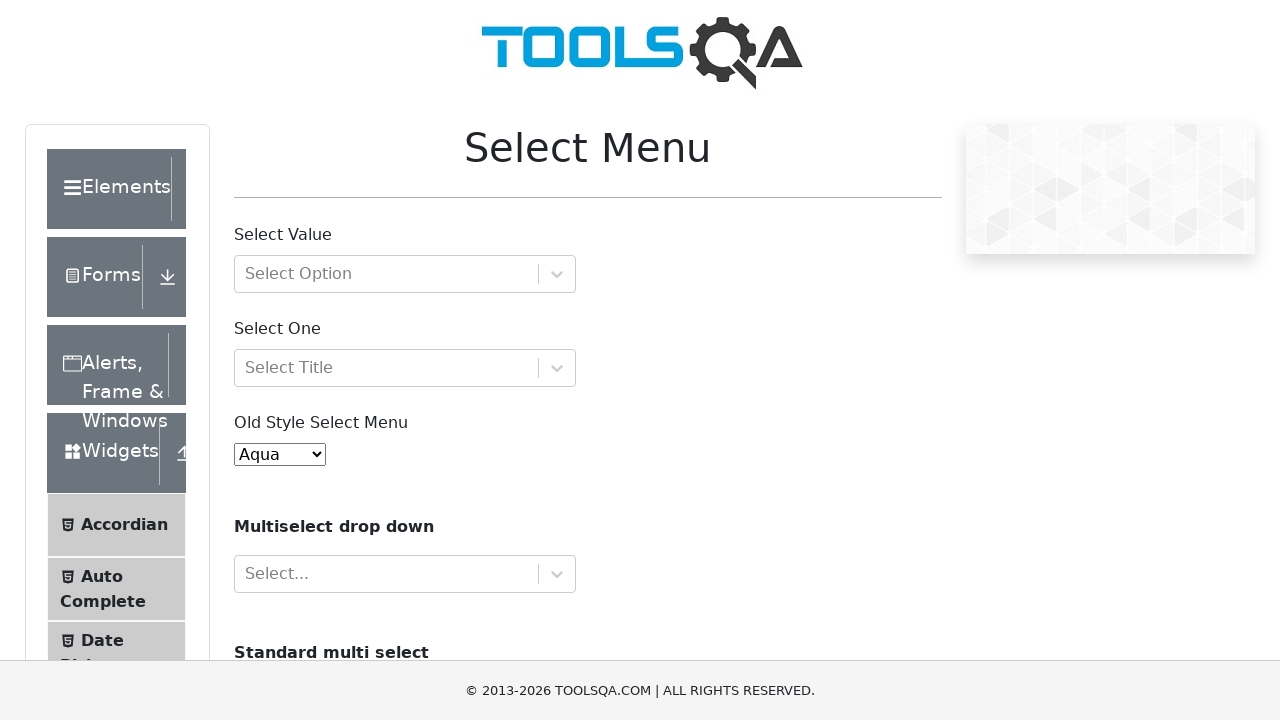

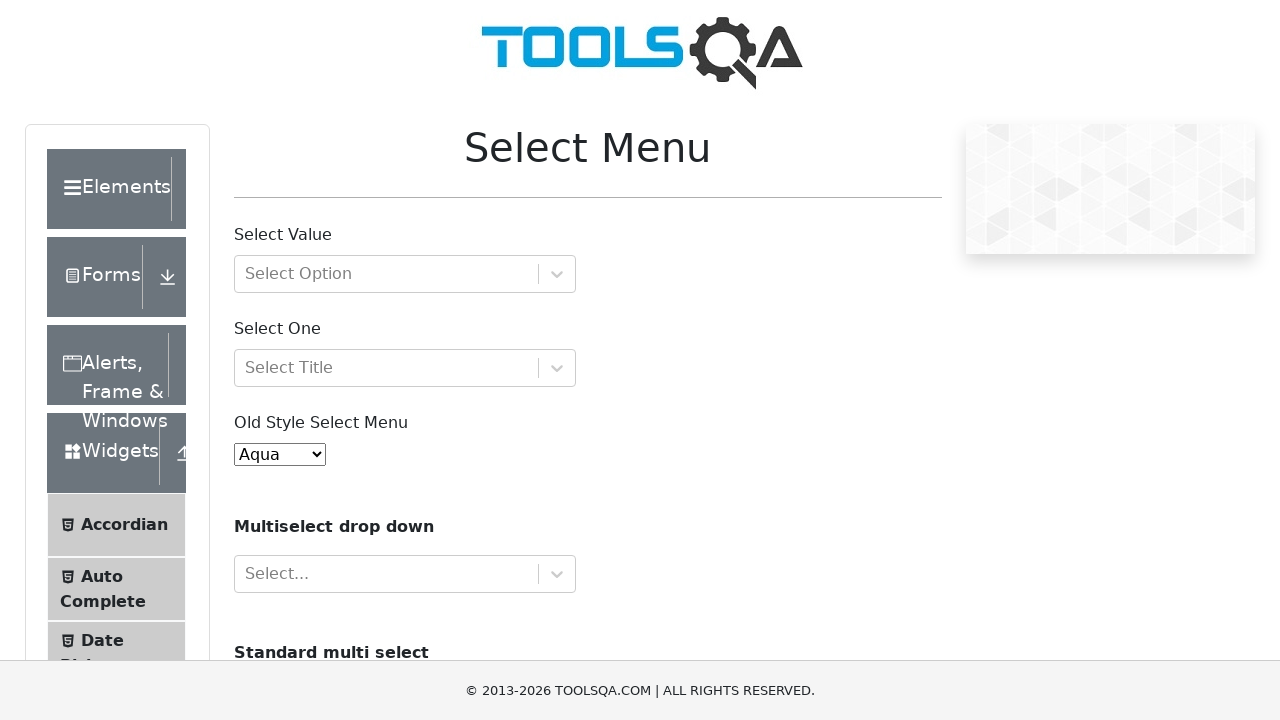